Tests completing a web form by filling in personal details, selecting options, picking a date, and submitting the form

Starting URL: https://formy-project.herokuapp.com/

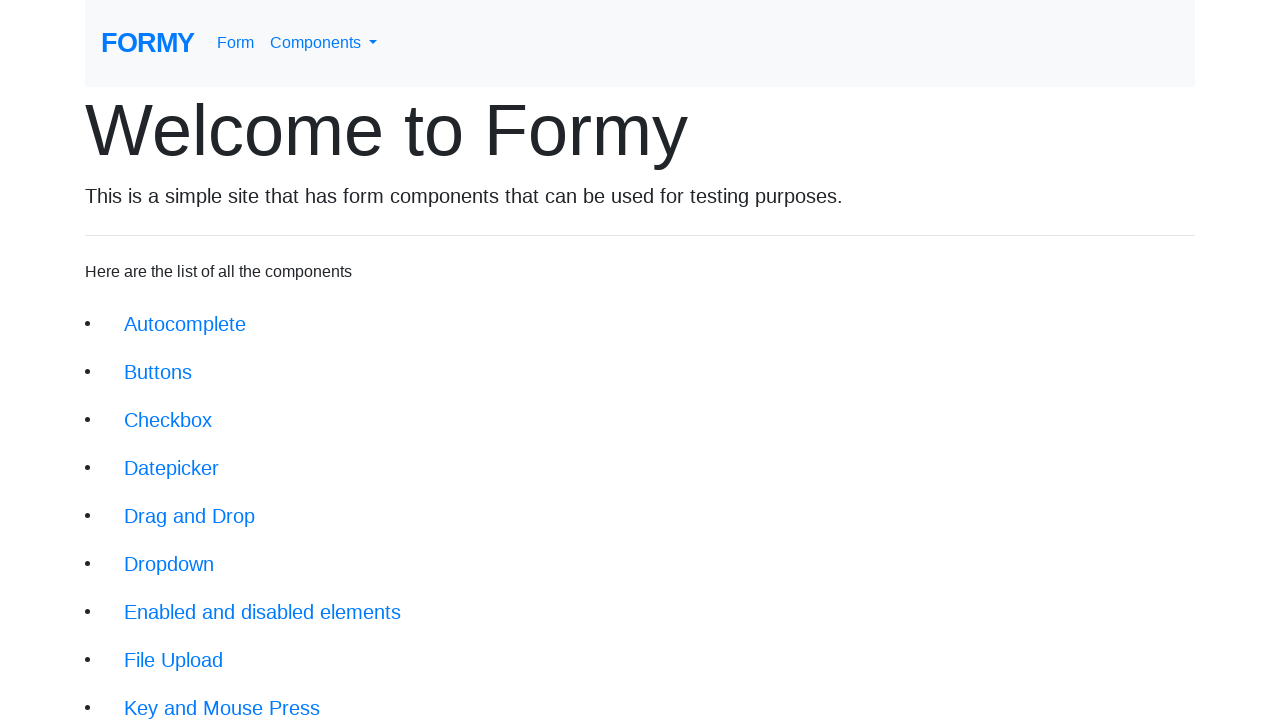

Clicked on 'Complete Web Form' link at (216, 696) on xpath=//div[@class='jumbotron-fluid']//a[text()='Complete Web Form']
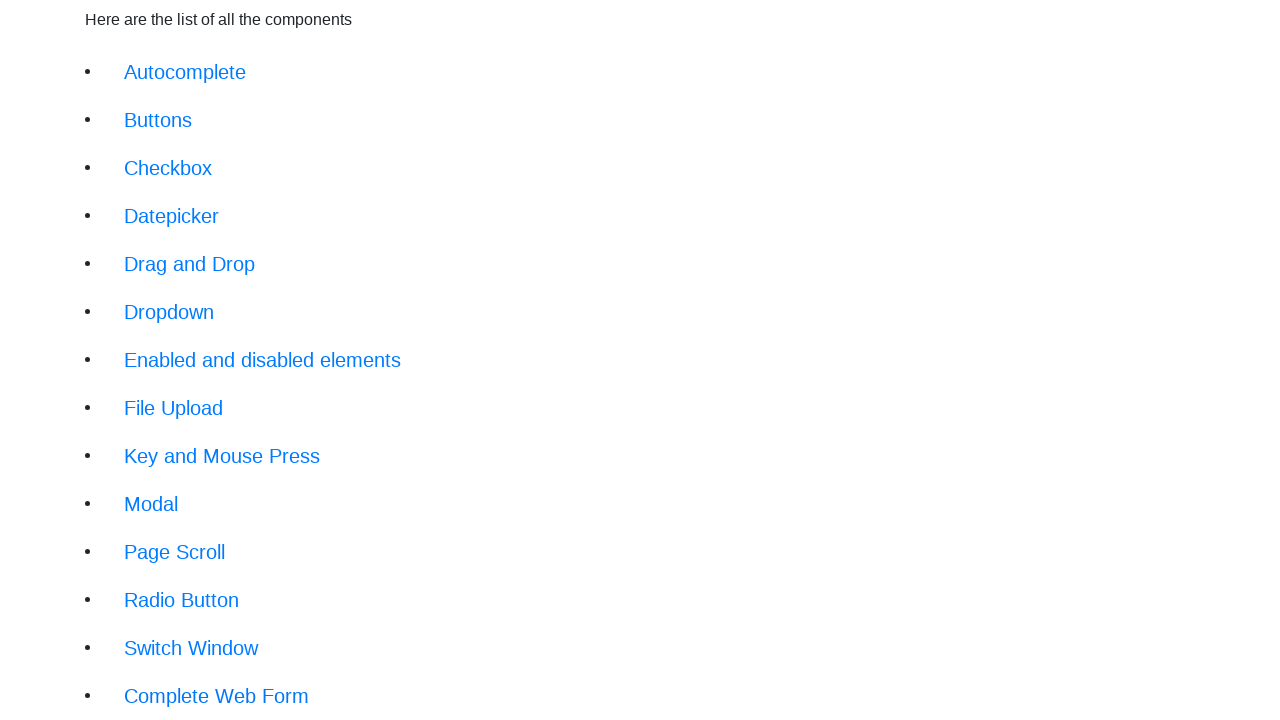

Filled in first name field with 'Vera' on #first-name
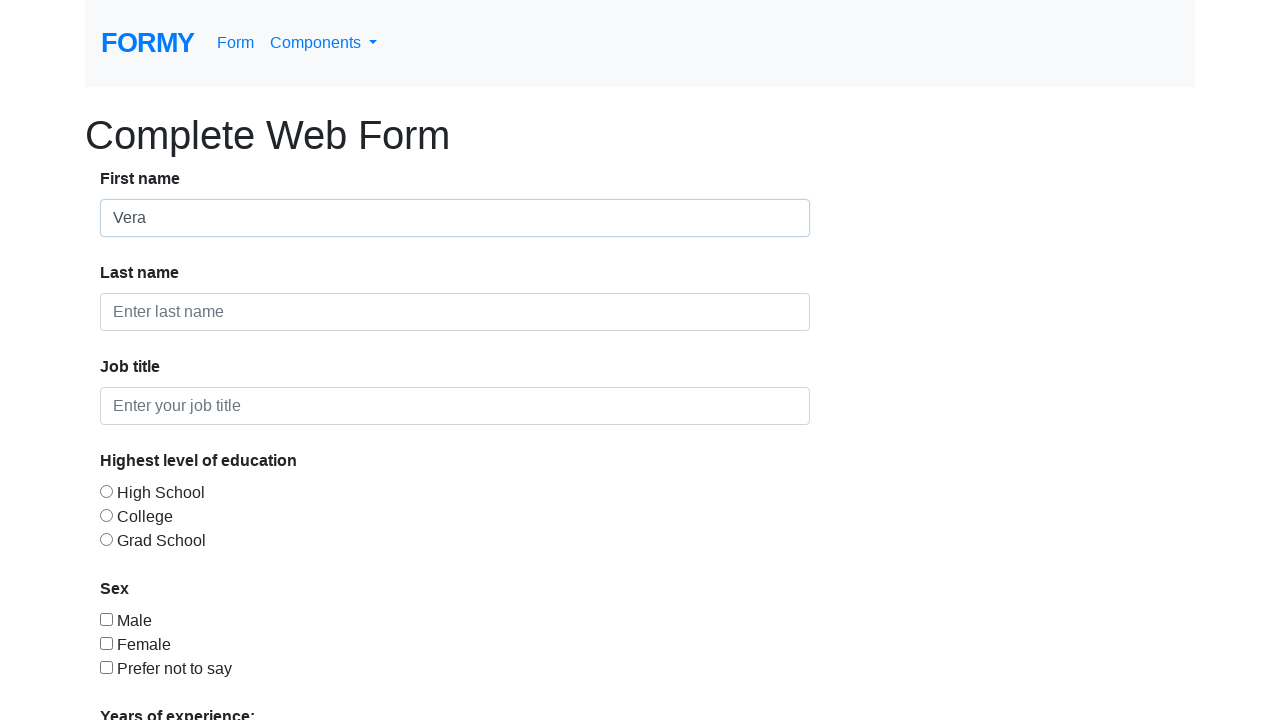

Filled in last name field with 'Dmitrenko' on #last-name
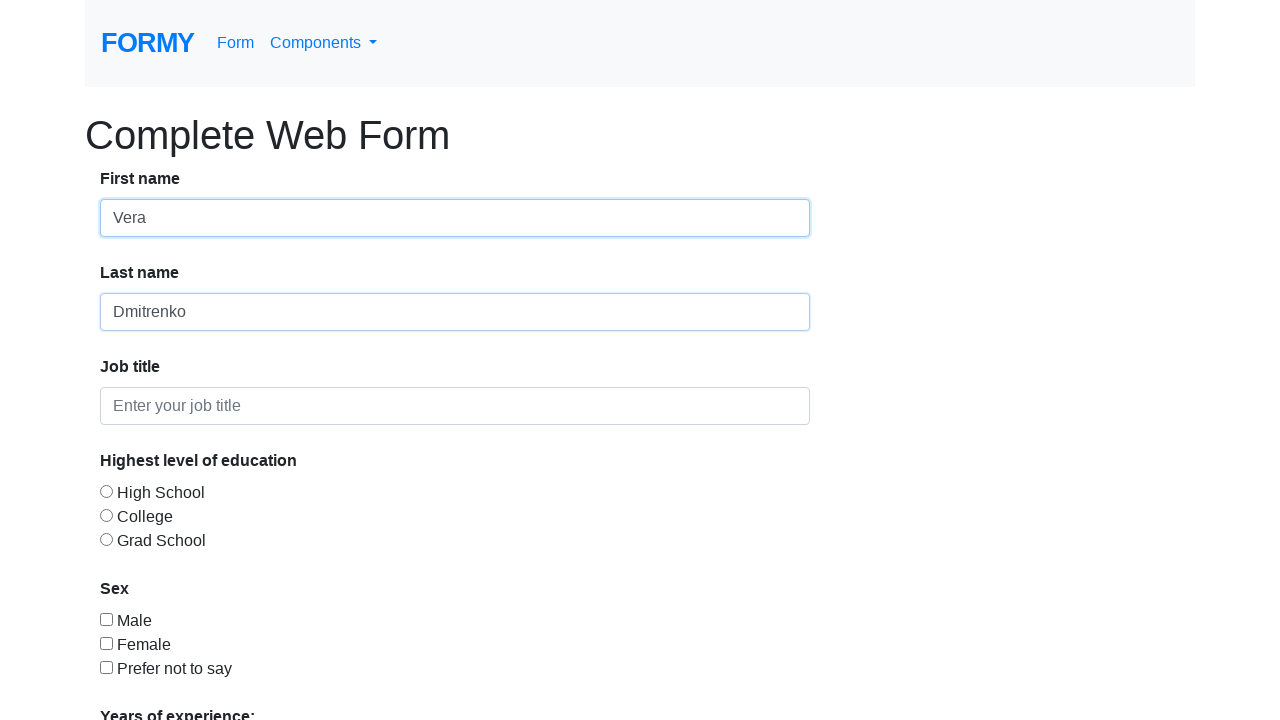

Filled in job title field with 'Software Tester' on #job-title
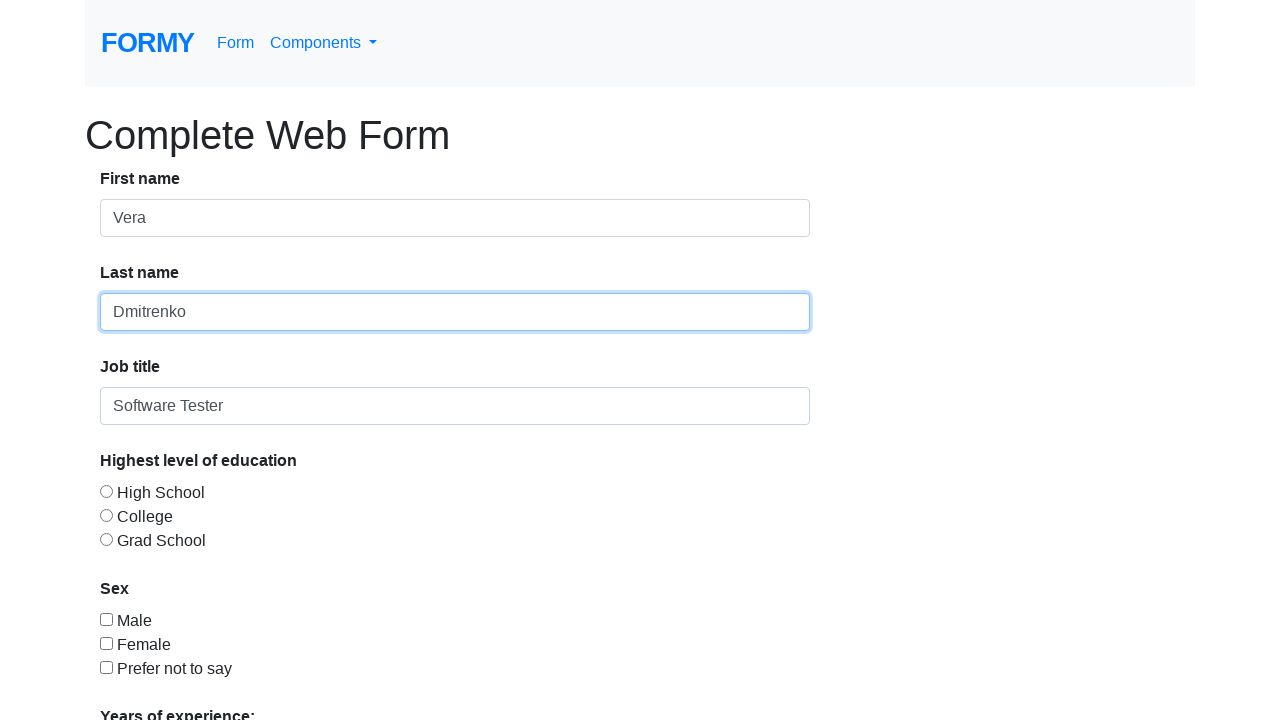

Selected radio button option 1 at (106, 491) on #radio-button-1
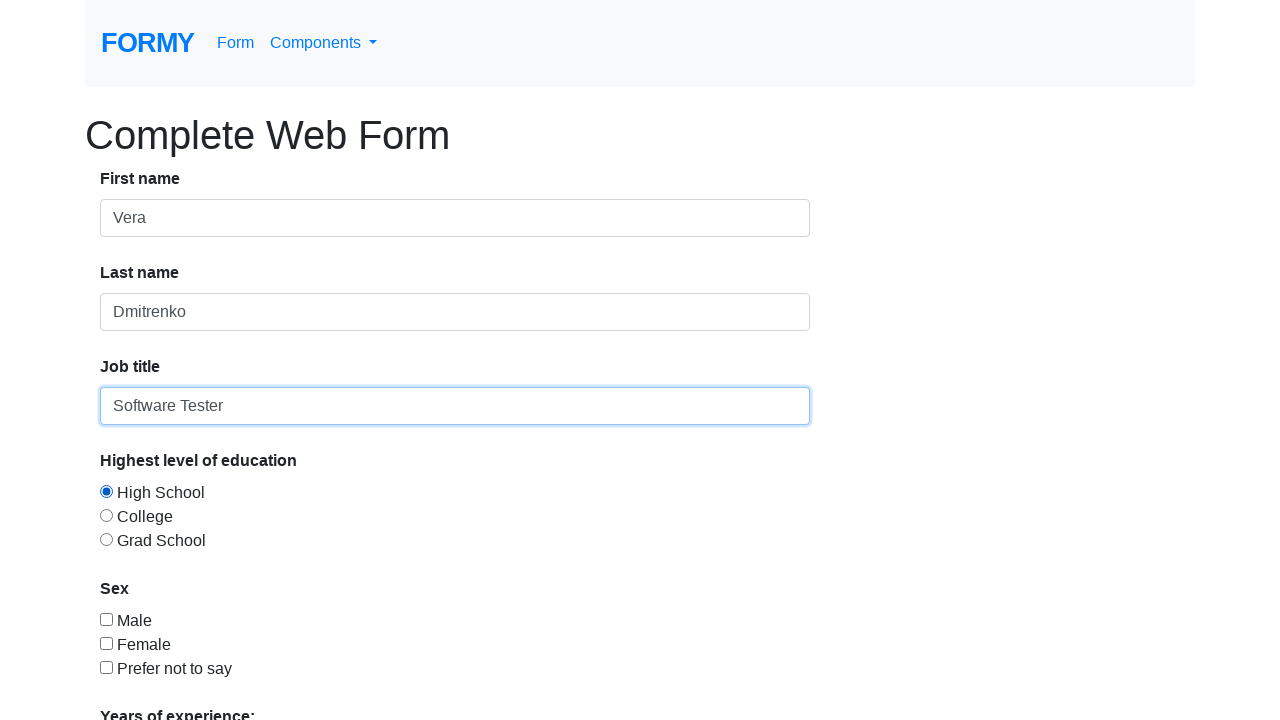

Checked checkbox option 2 at (106, 643) on #checkbox-2
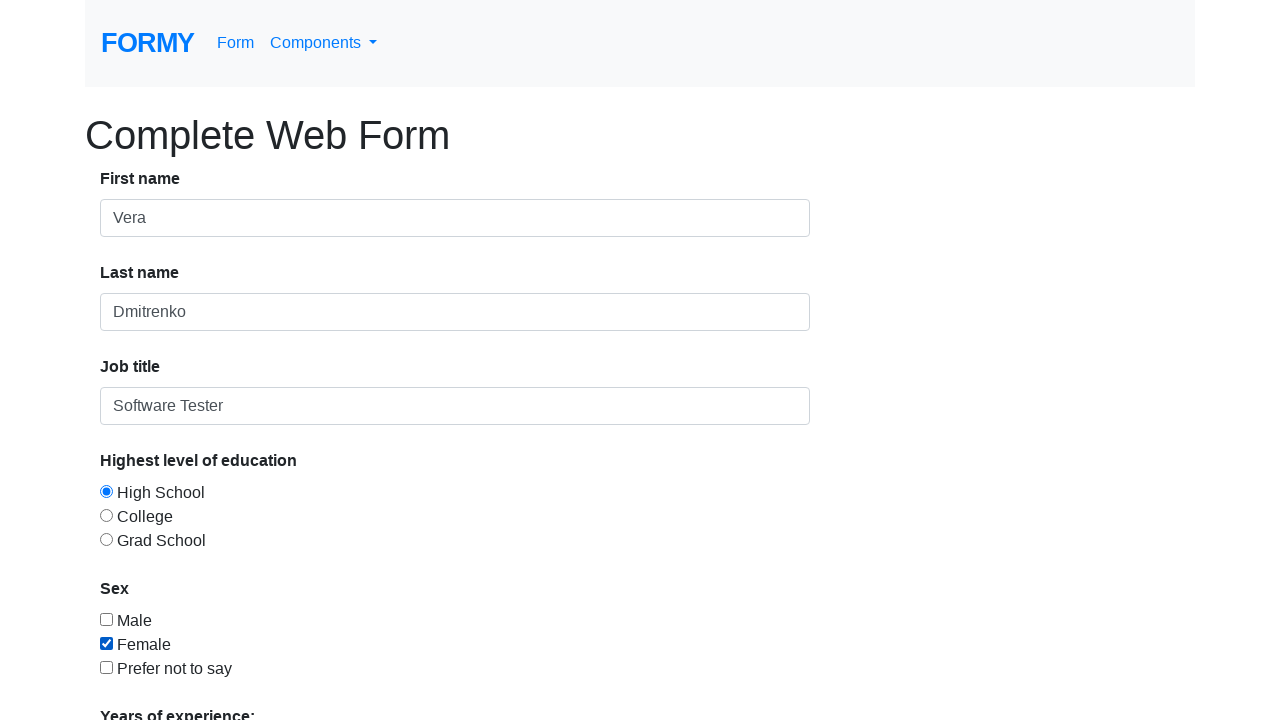

Selected '0-1' option from dropdown menu on #select-menu
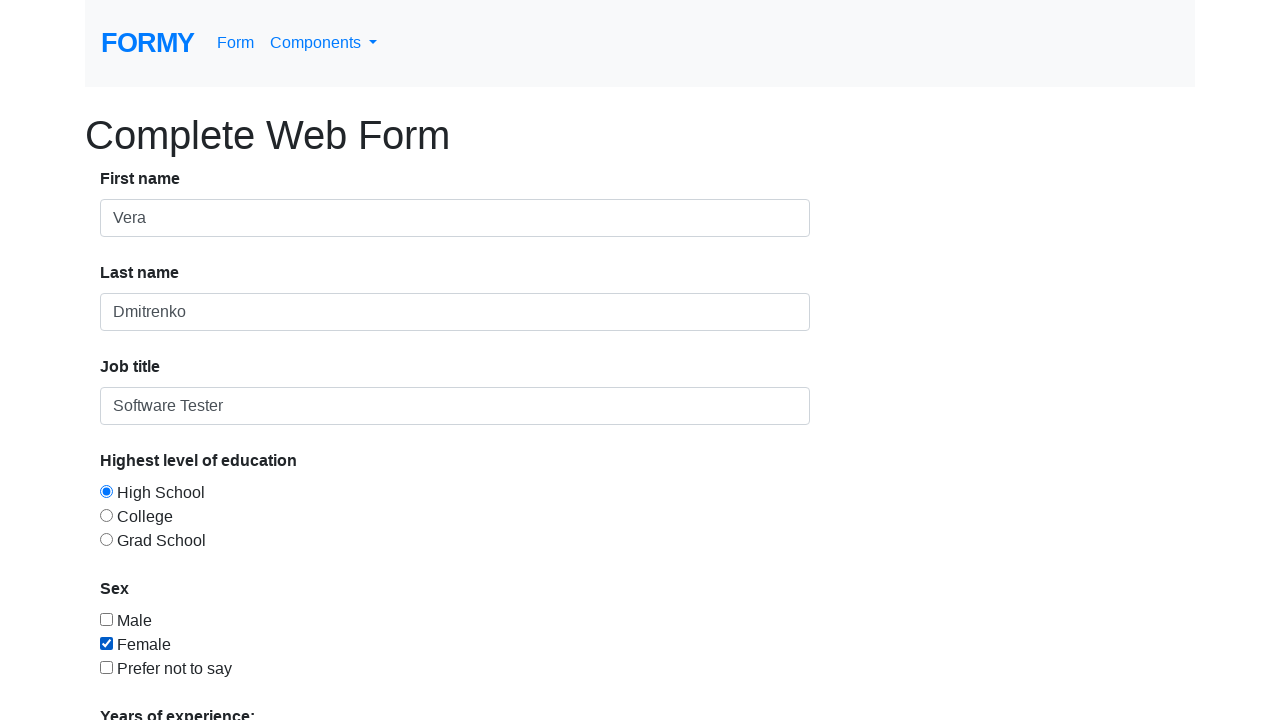

Filled date picker with today's date: 2026-02-27 on #datepicker
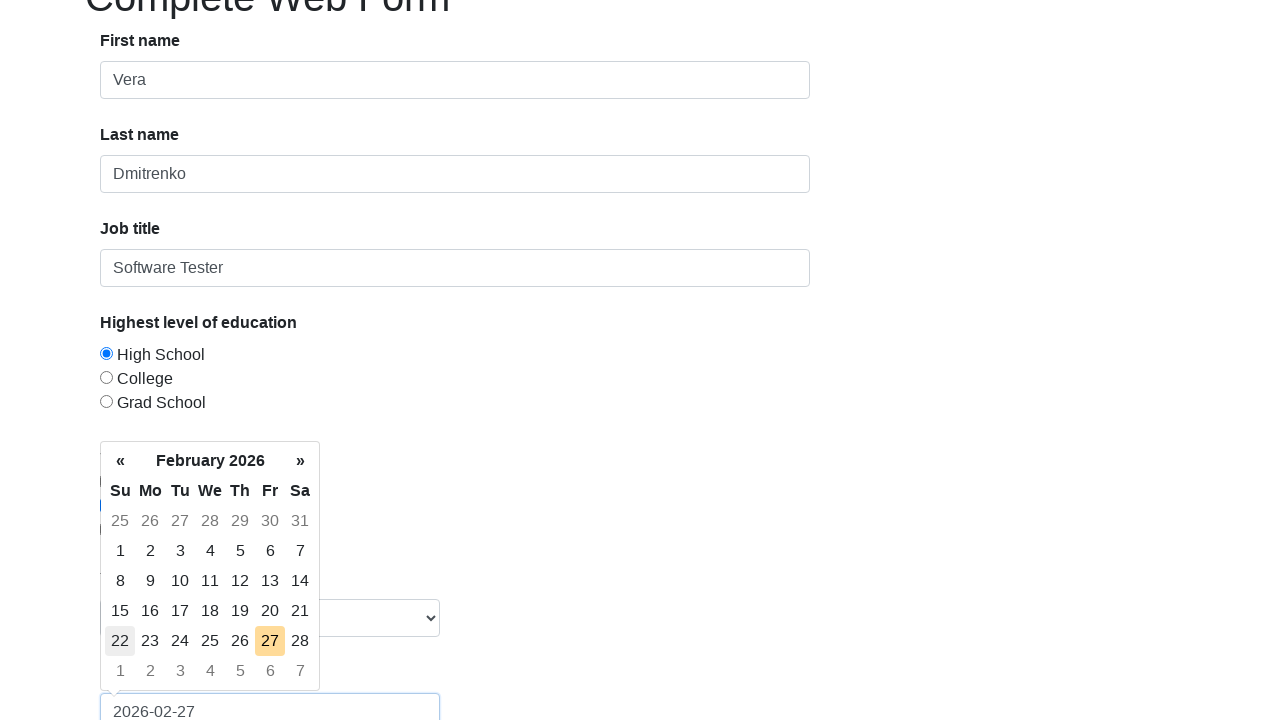

Pressed Enter to confirm date selection on #datepicker
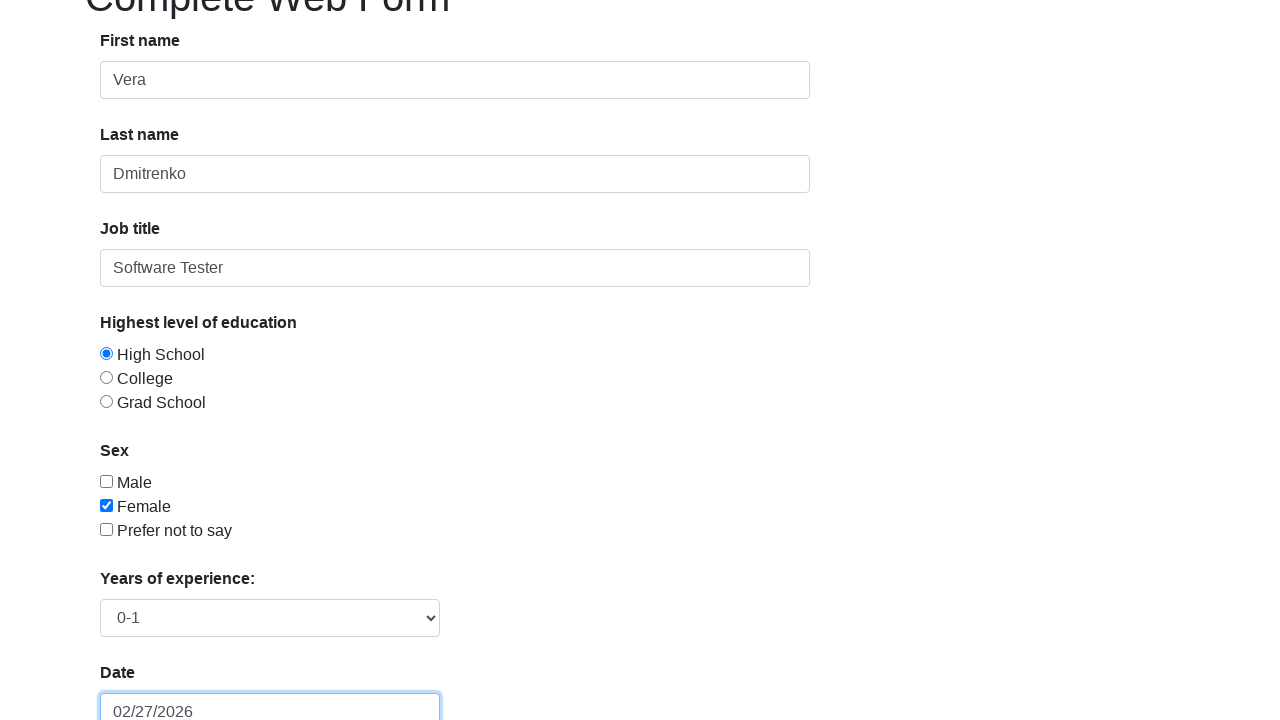

Clicked submit button to complete web form at (148, 680) on .btn.btn-lg.btn-primary
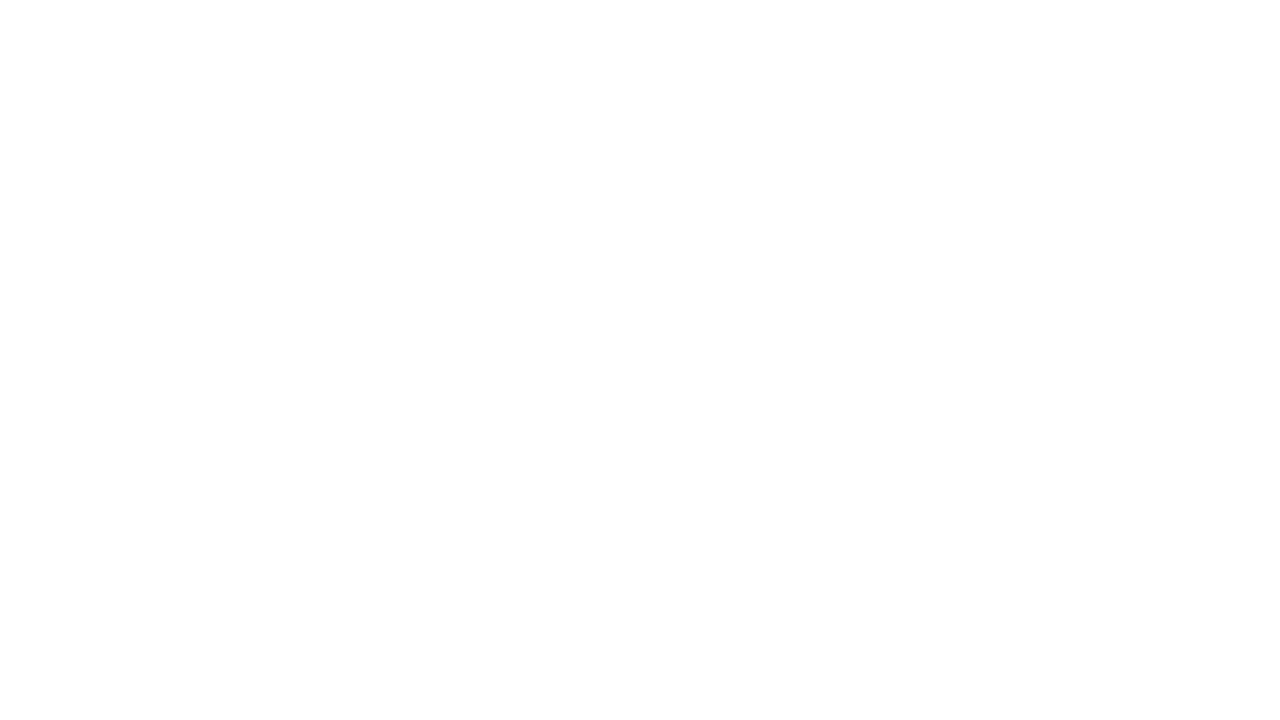

Form submission confirmed - confirmation page loaded
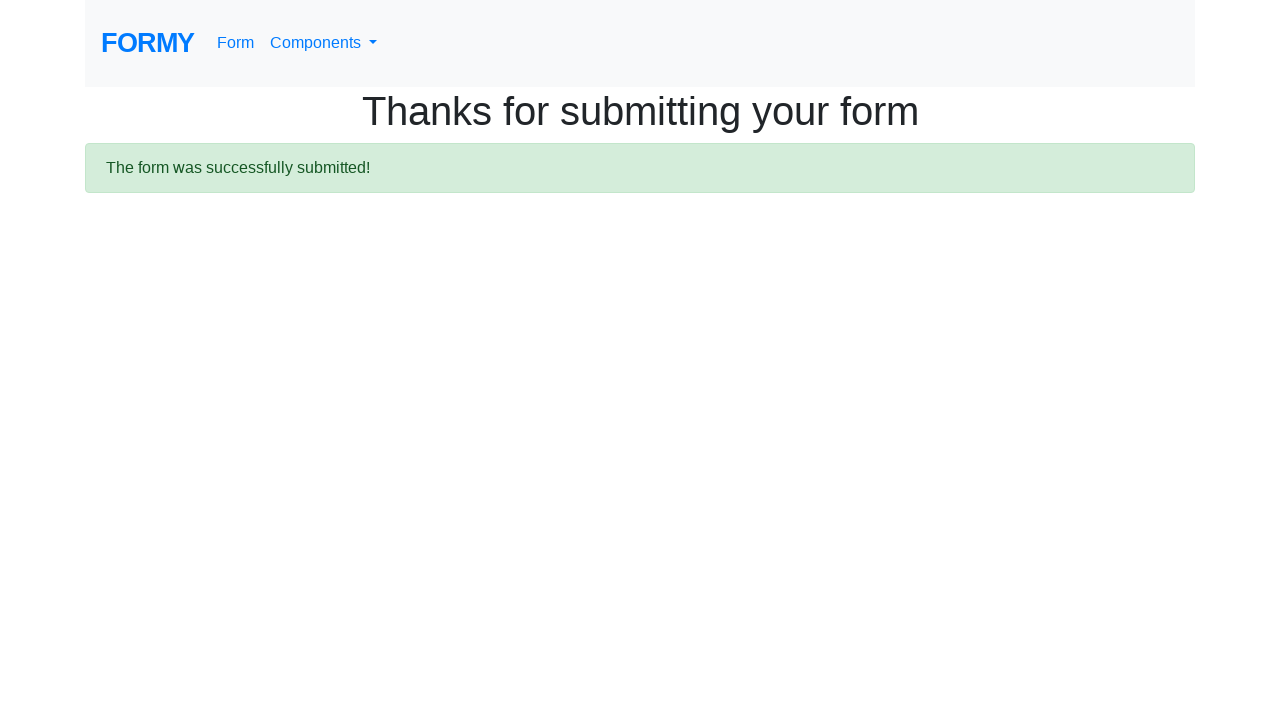

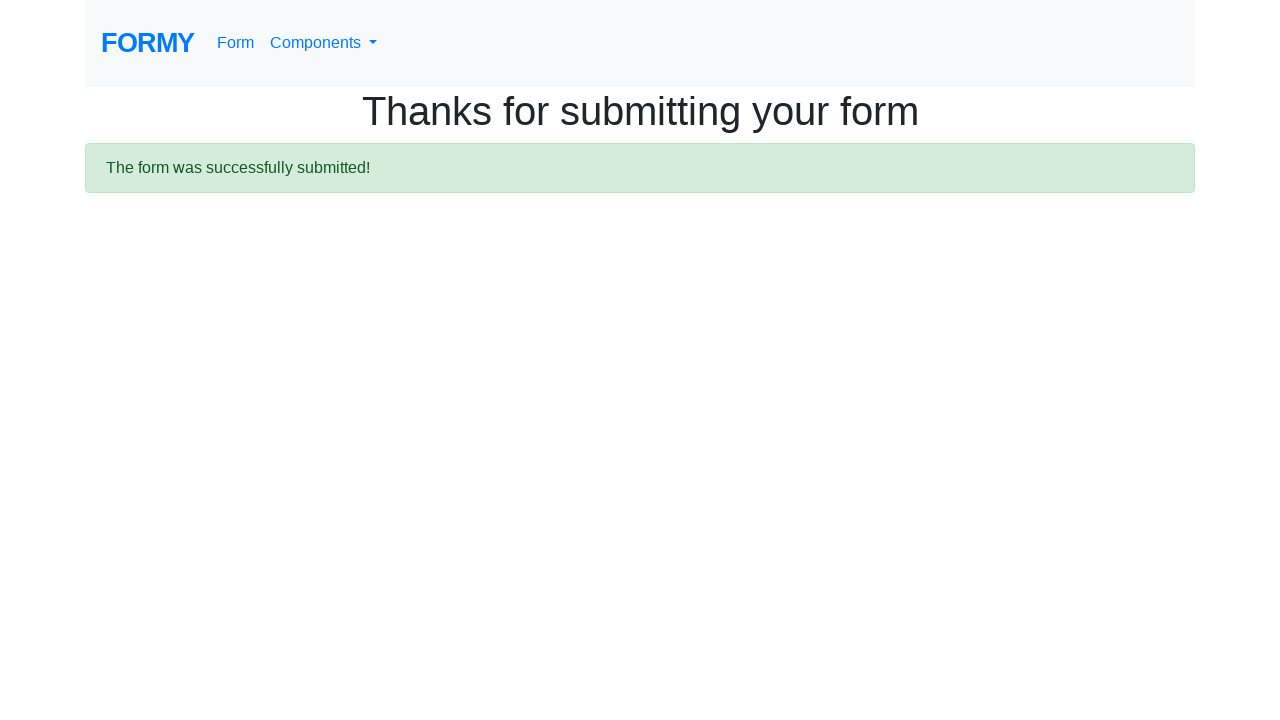